Tests that todo data persists after page reload

Starting URL: https://demo.playwright.dev/todomvc

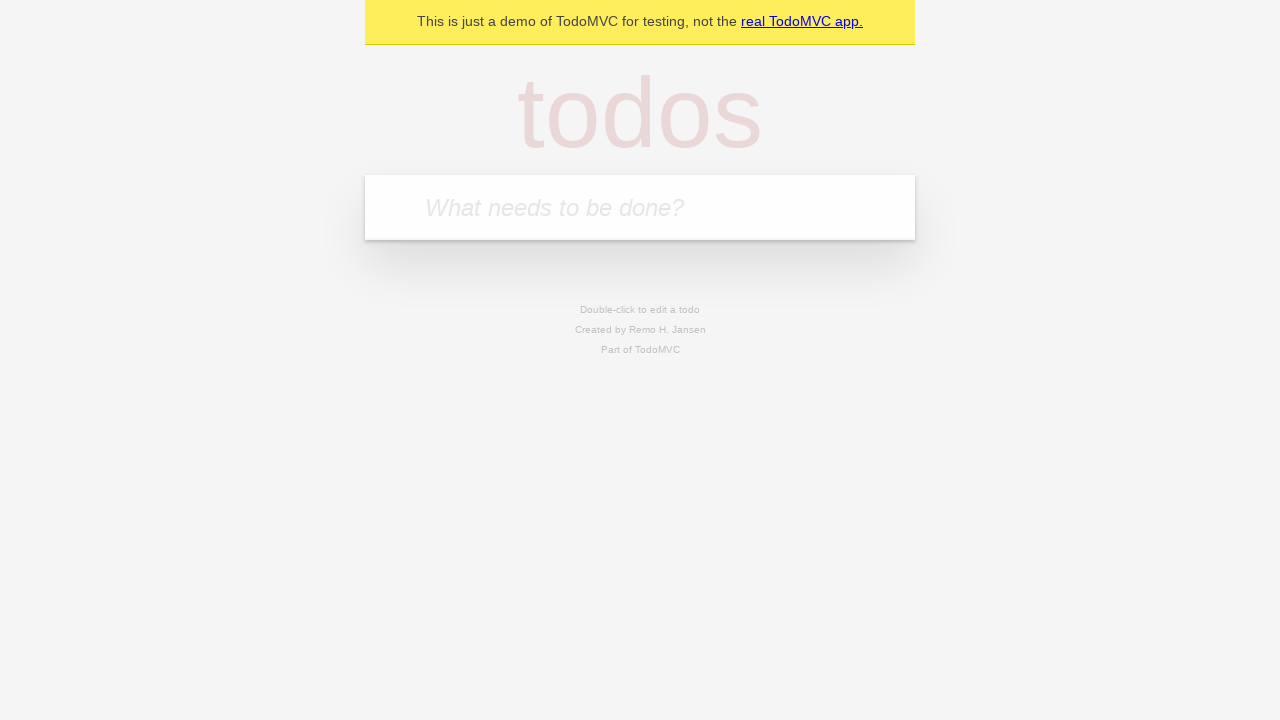

Filled todo input with 'buy some cheese' on internal:attr=[placeholder="What needs to be done?"i]
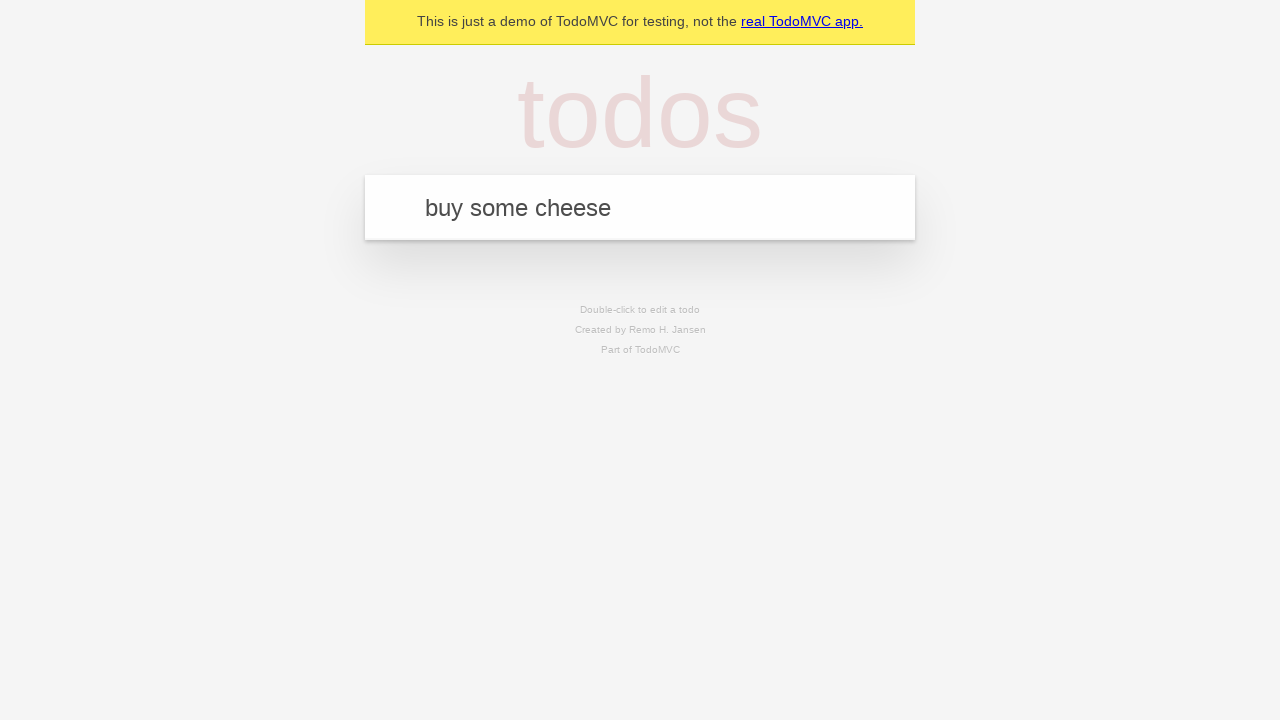

Pressed Enter to create first todo on internal:attr=[placeholder="What needs to be done?"i]
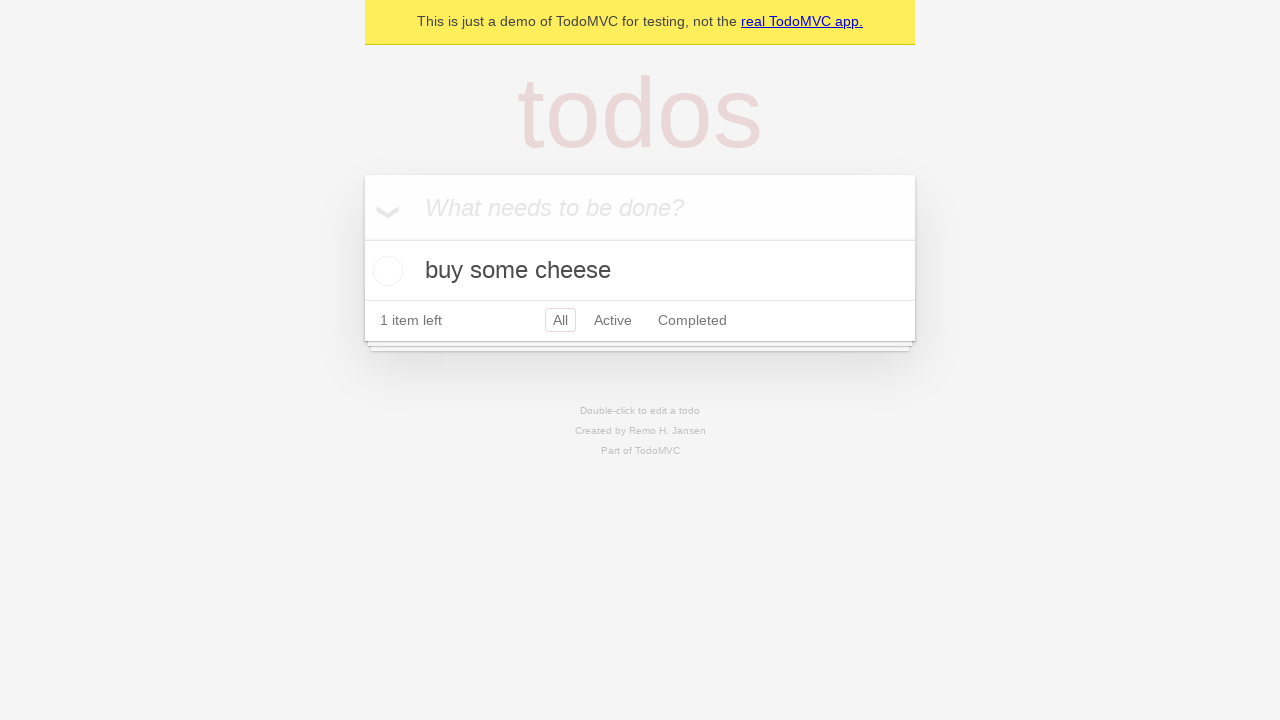

Filled todo input with 'feed the cat' on internal:attr=[placeholder="What needs to be done?"i]
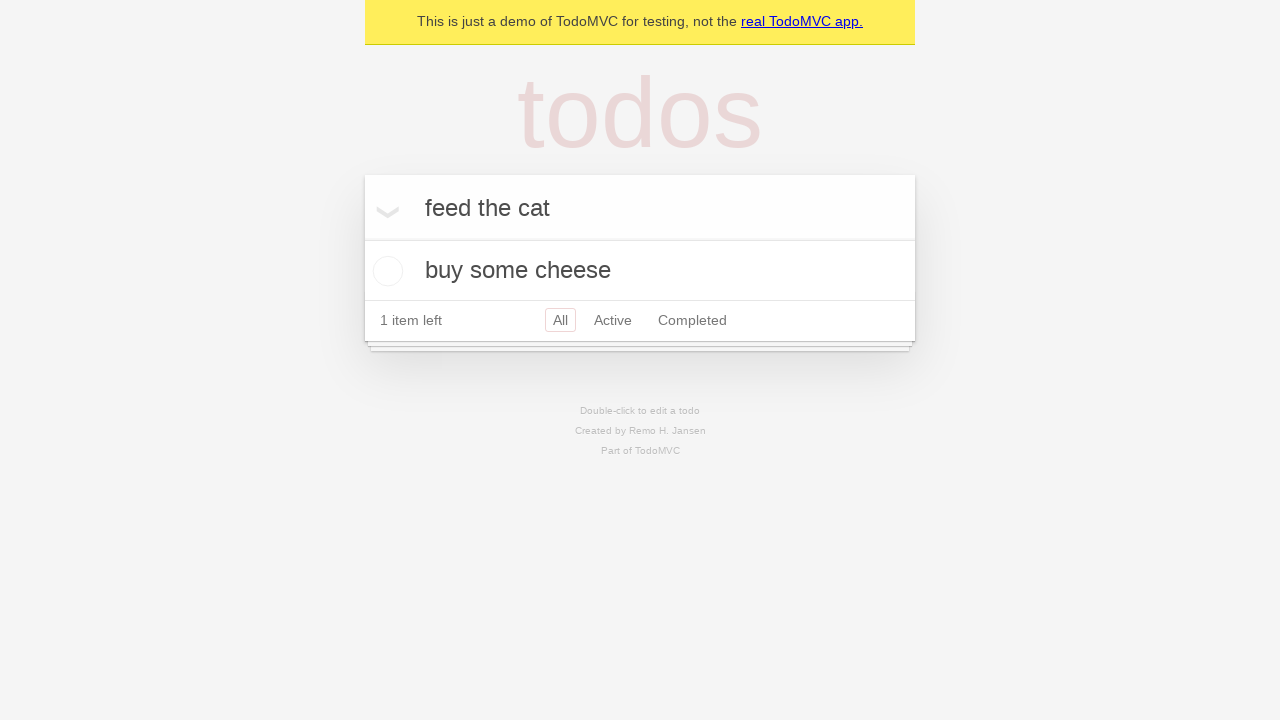

Pressed Enter to create second todo on internal:attr=[placeholder="What needs to be done?"i]
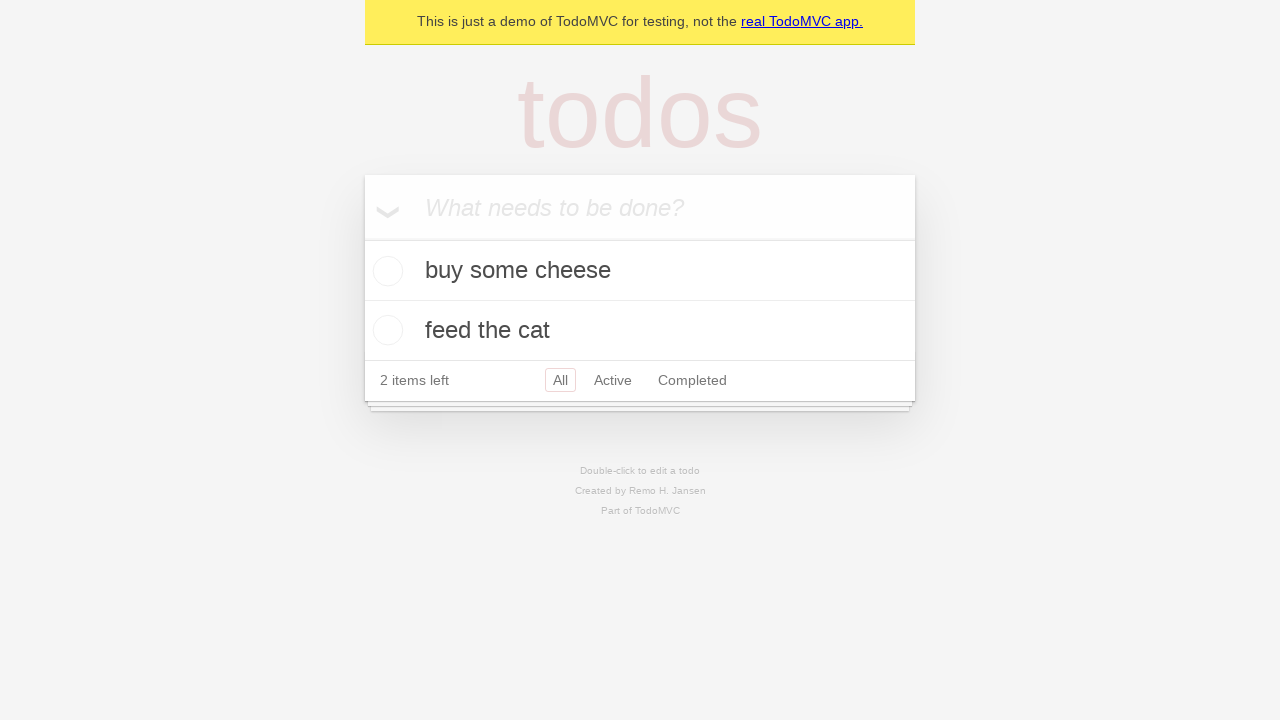

Second todo item appeared
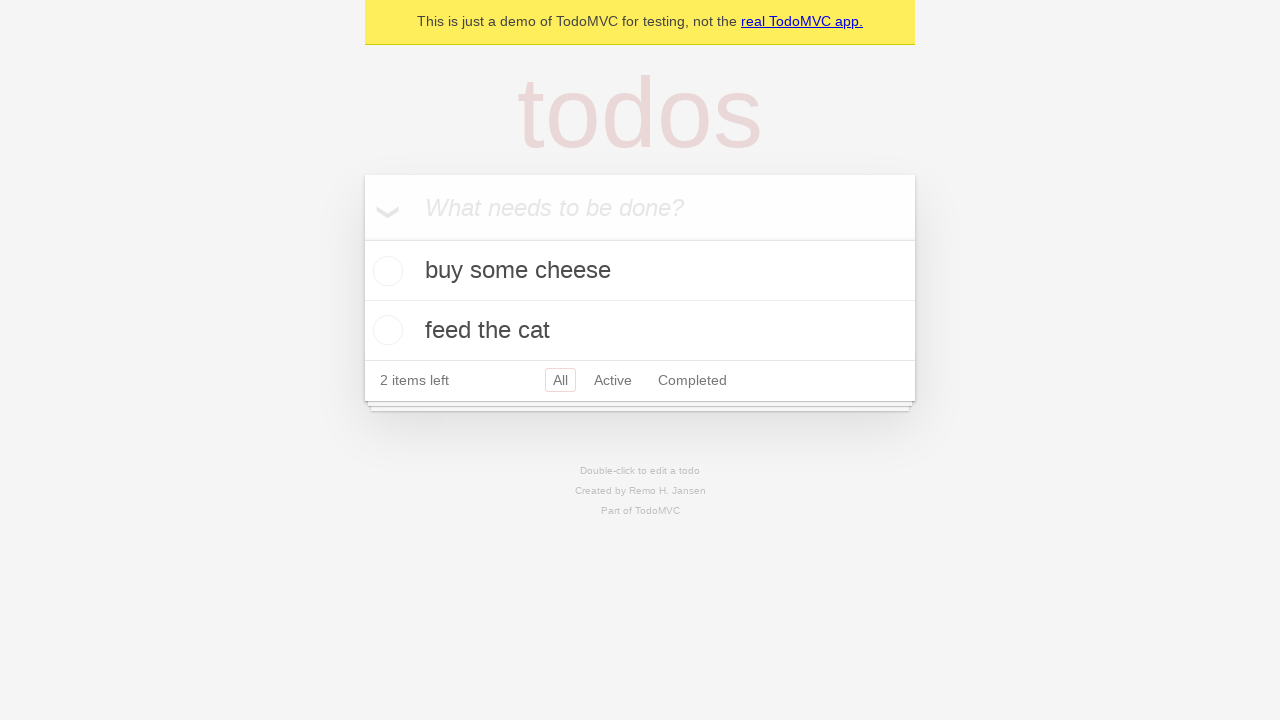

Checked the first todo item at (385, 271) on internal:testid=[data-testid="todo-item"s] >> nth=0 >> internal:role=checkbox
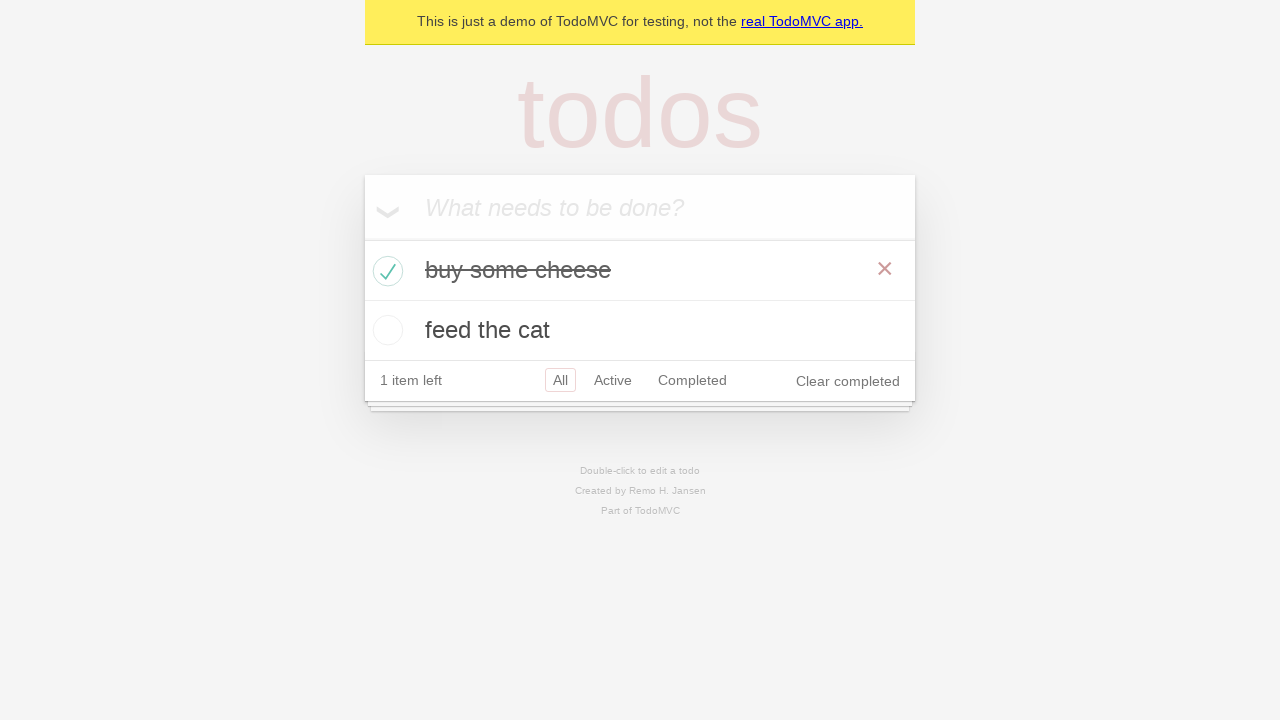

Reloaded the page
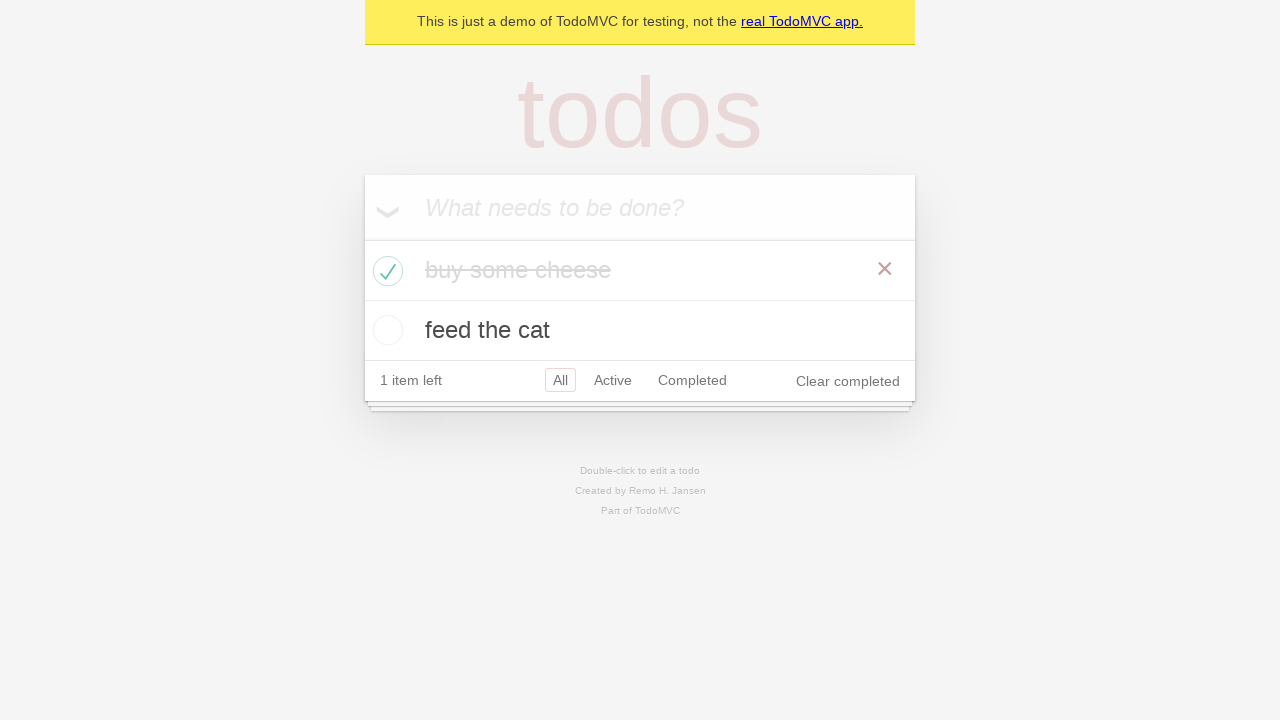

Todo items persisted and reappeared after page reload
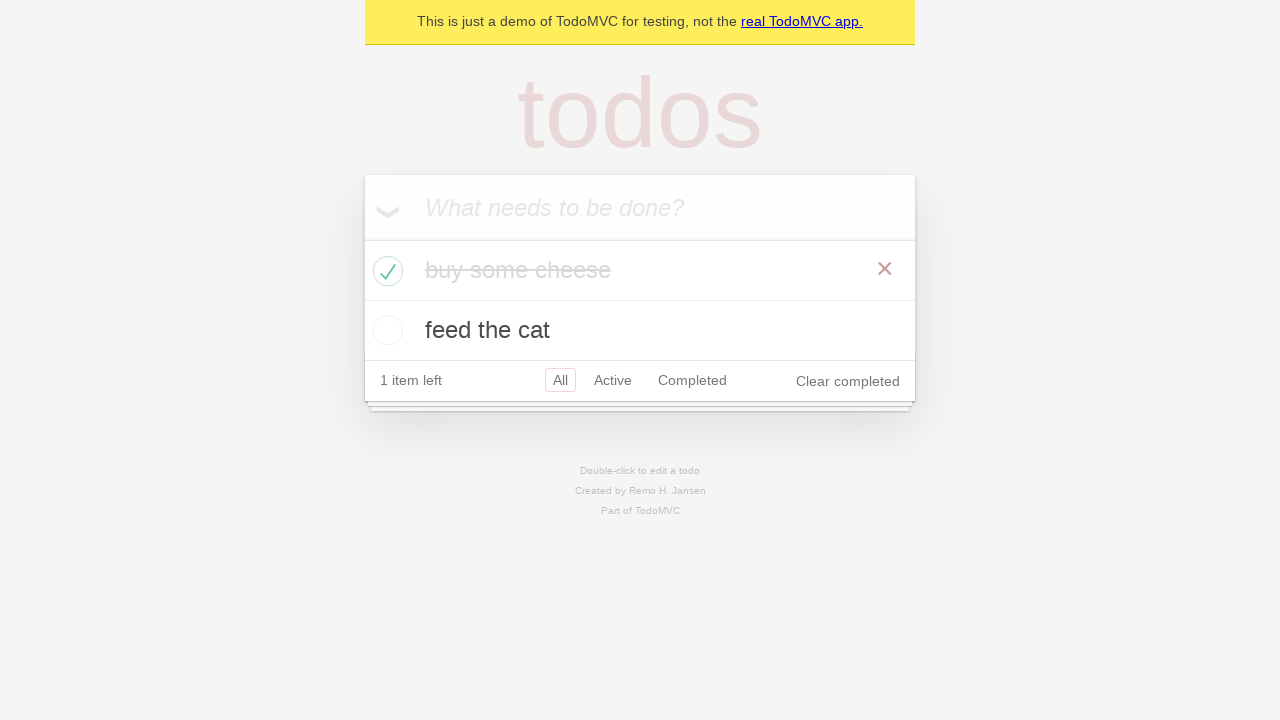

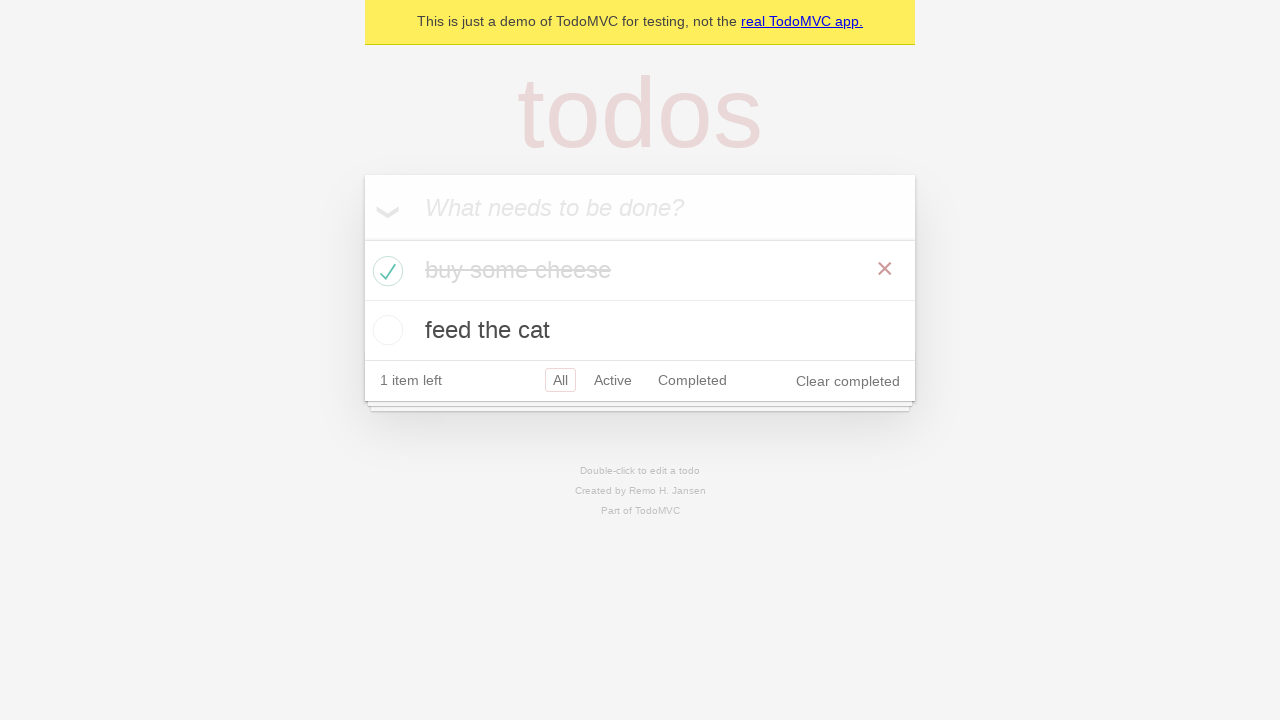